Tests form validation by submitting an "Add User" form with invalid age input and verifying error handling

Starting URL: https://demoqa.com/webtables

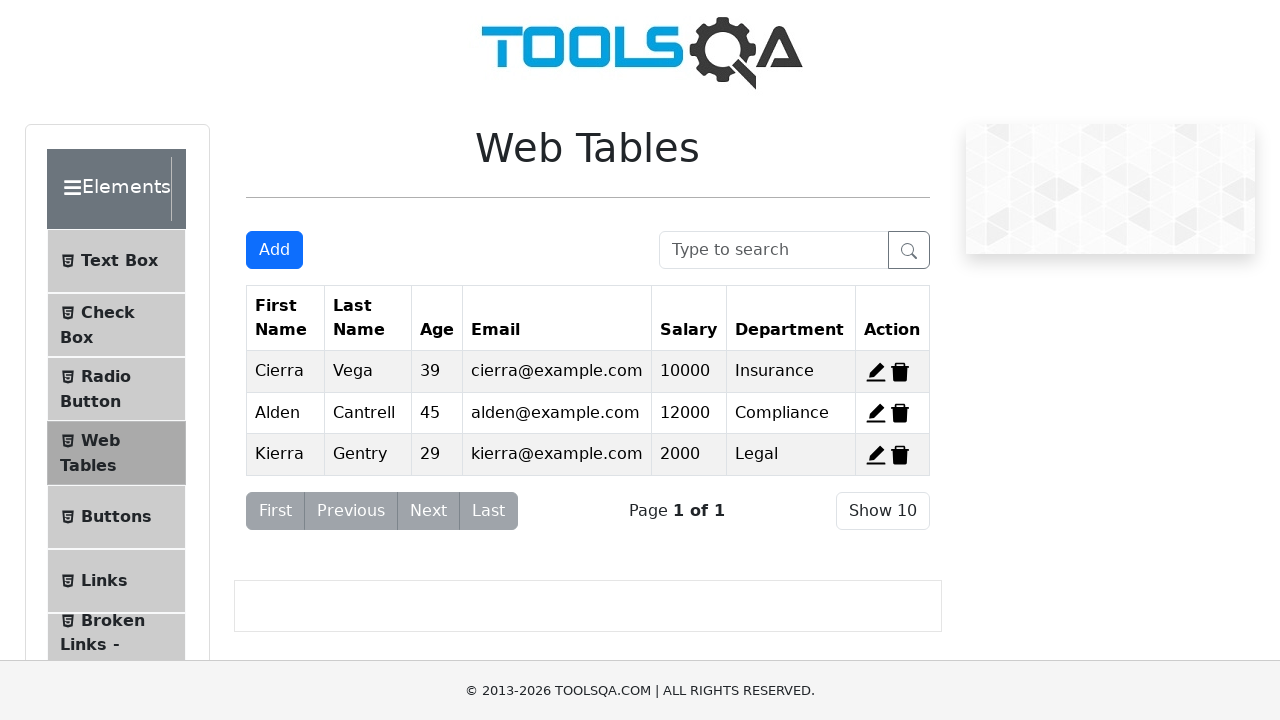

Clicked 'Add New Record' button to open registration form at (274, 250) on #addNewRecordButton
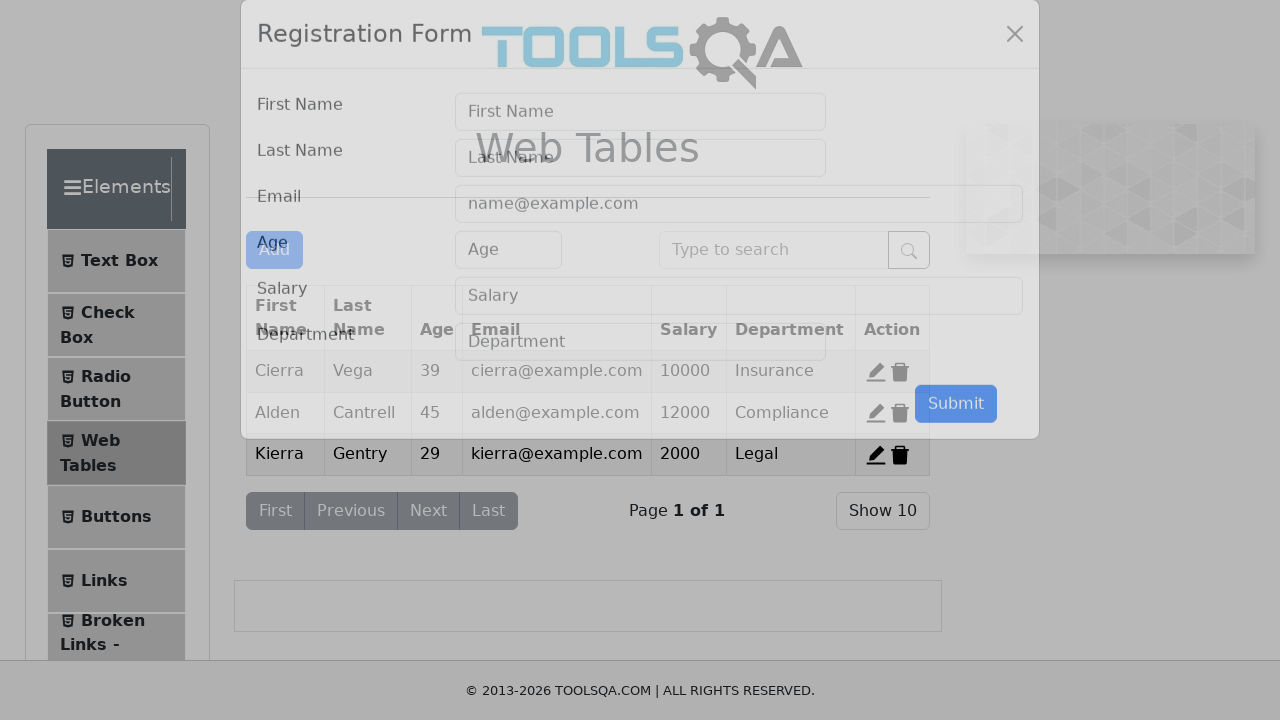

Filled age field with invalid input 'ab' on #age
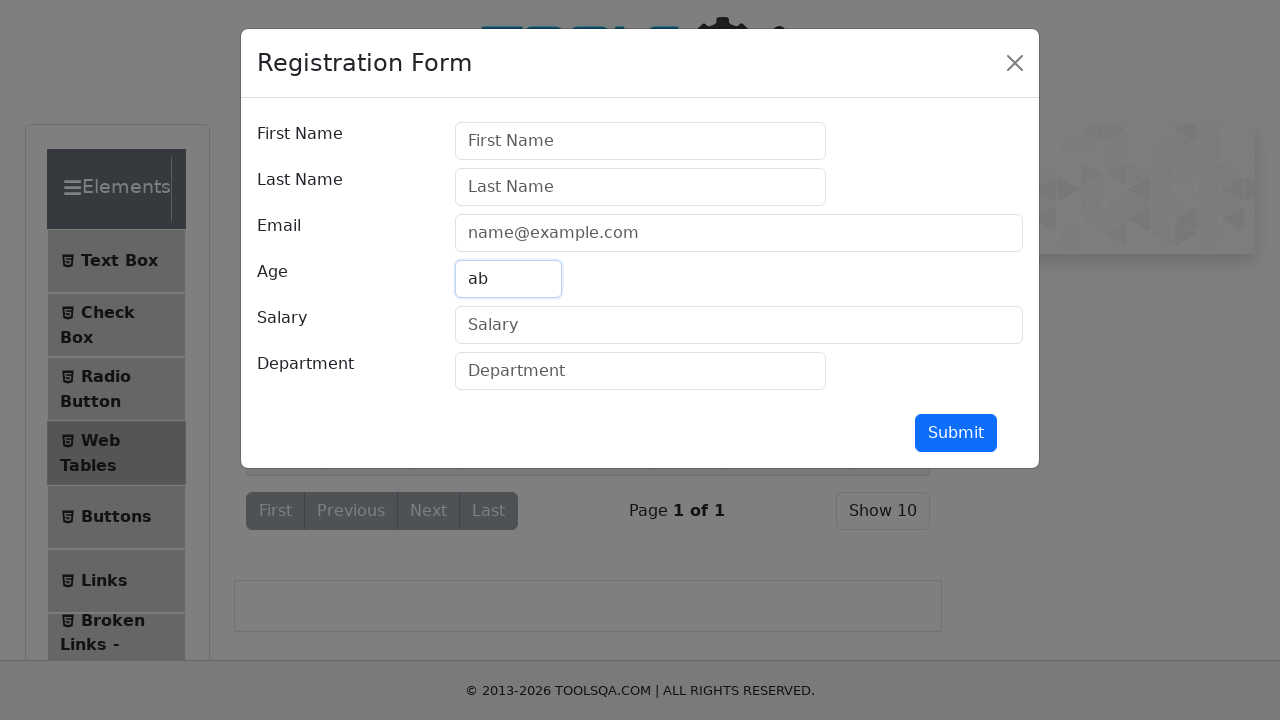

Clicked submit button to attempt form submission with invalid age at (956, 433) on #submit
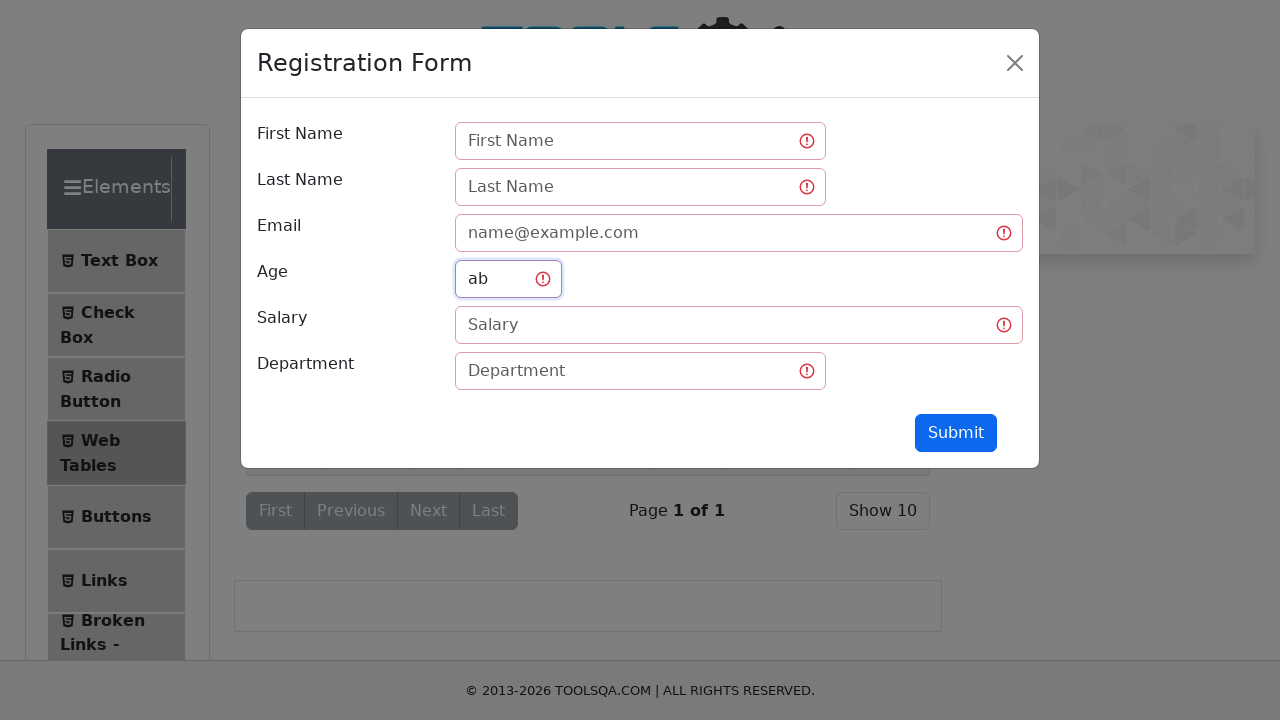

Validation error appeared - age field border turned red (rgb(220, 53, 69))
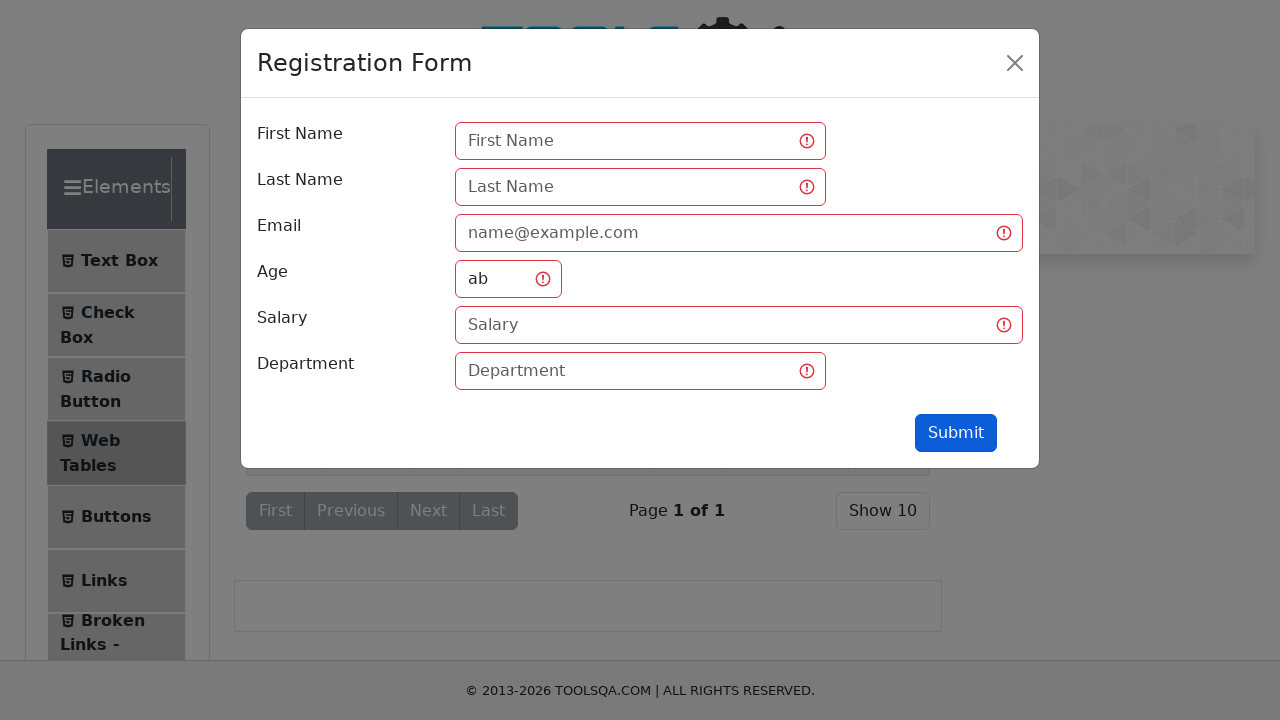

Verified form remains open with submit button still visible after validation error
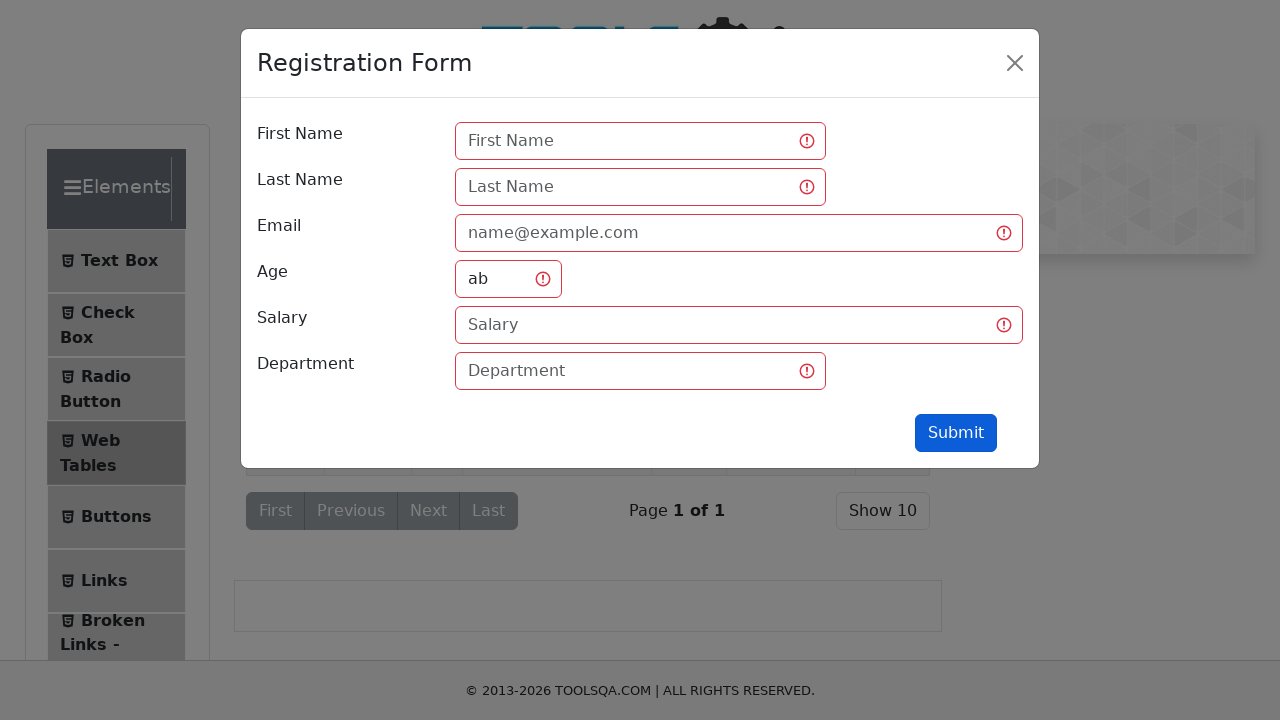

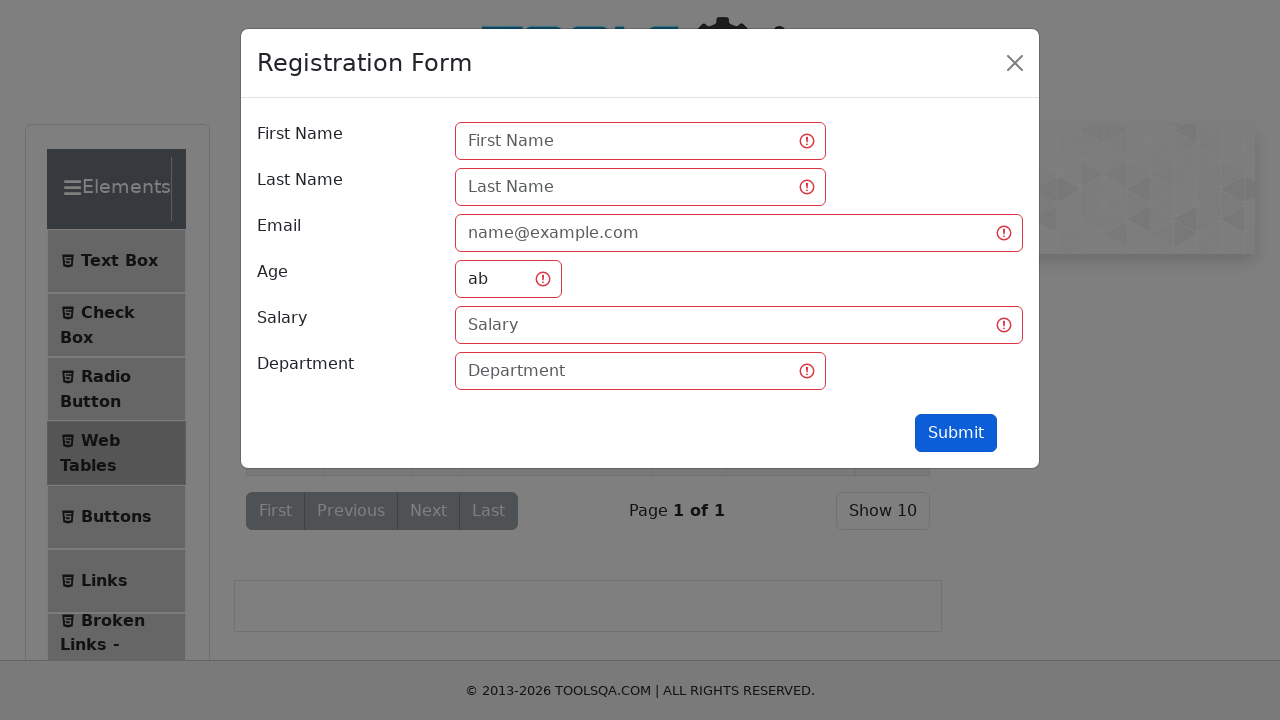